Tests responsive design by changing viewport sizes to desktop, mobile, and tablet dimensions and verifying the page remains visible

Starting URL: https://magic-league.preview.emergentagent.com

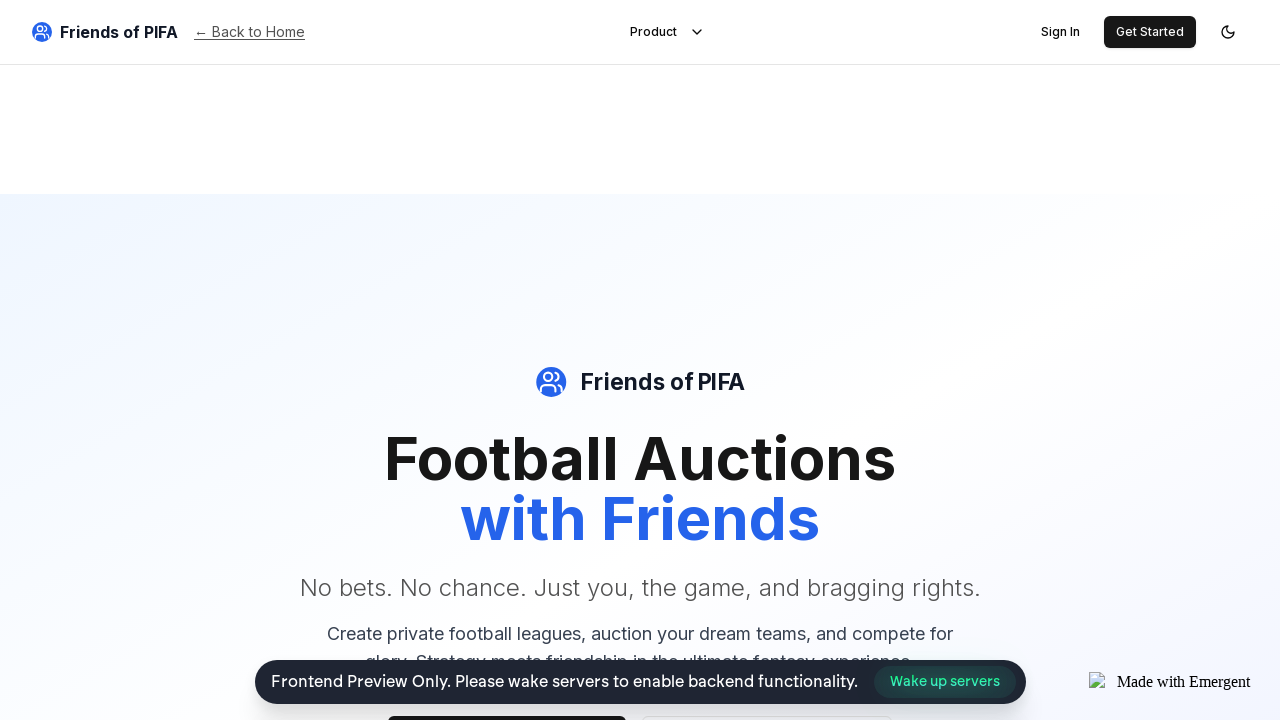

Set viewport to desktop size (1920x1080)
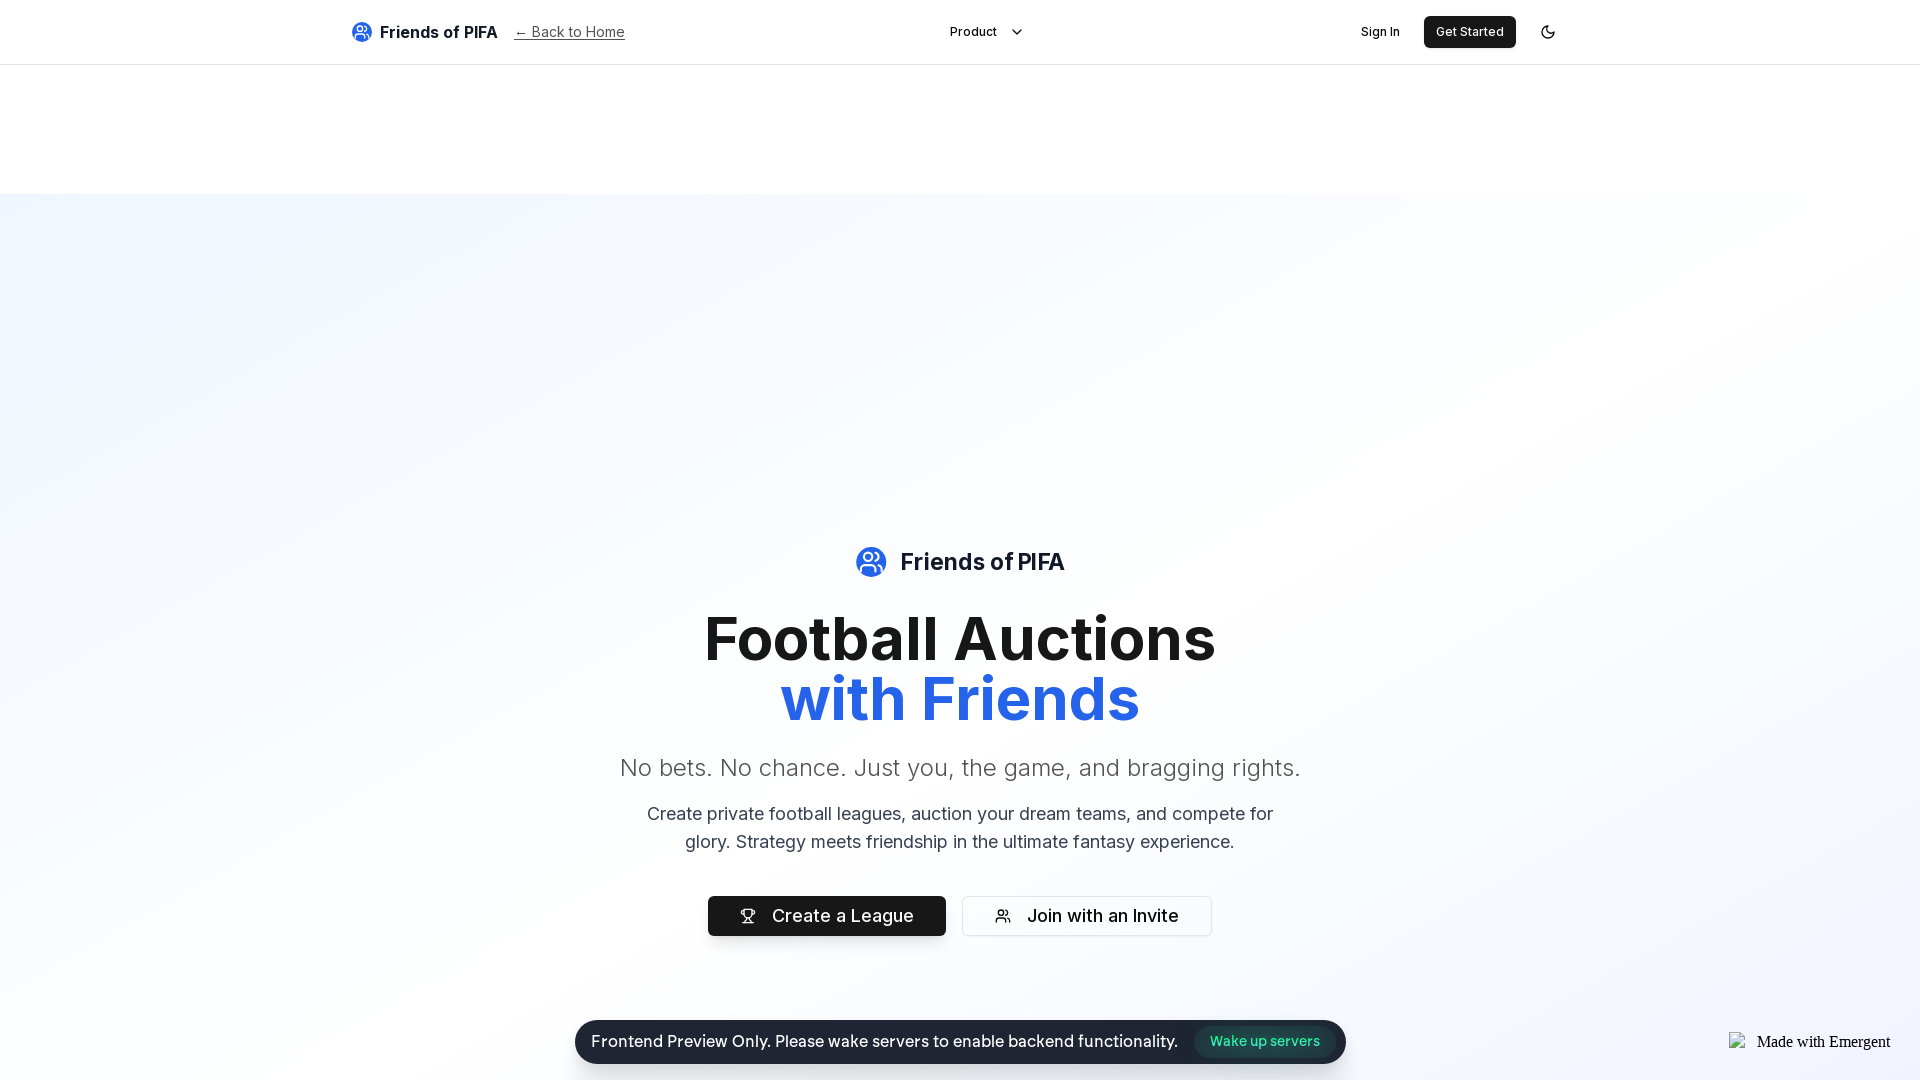

Waited for page to load in desktop view
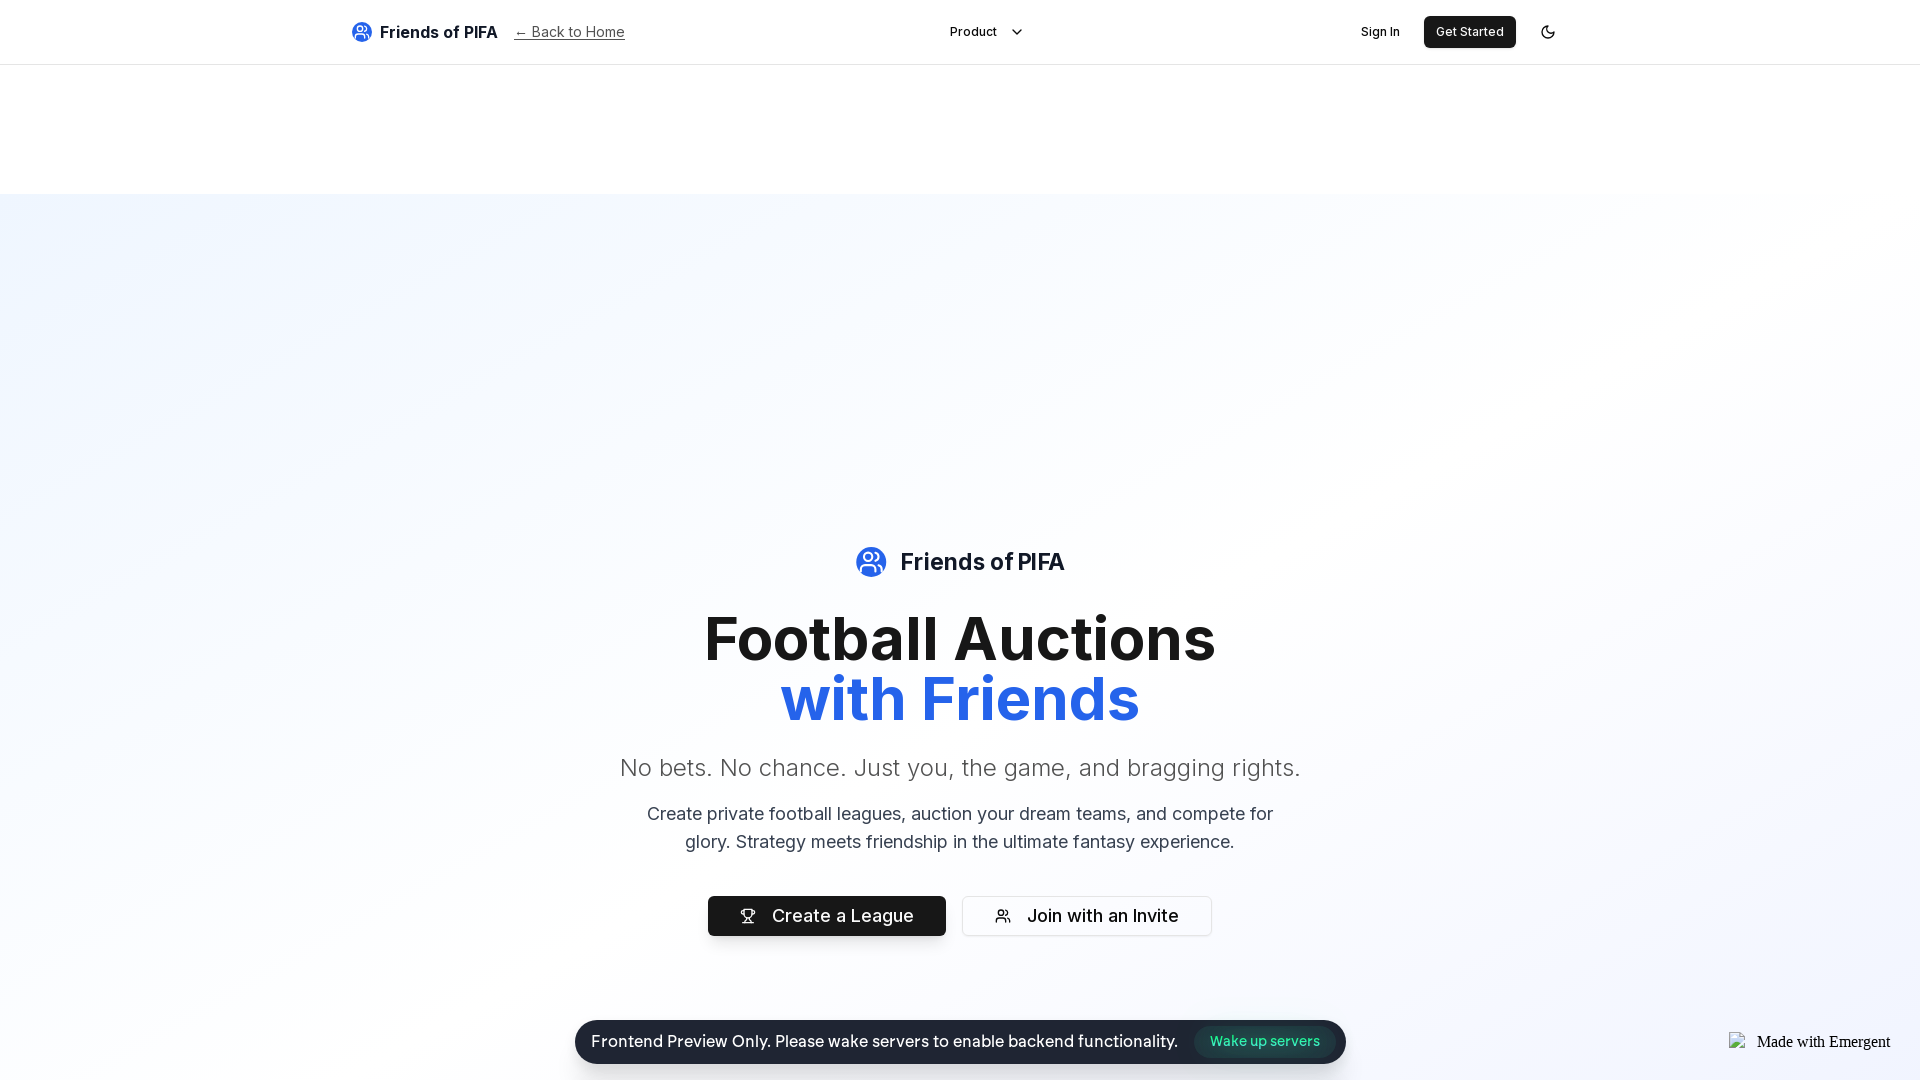

Verified desktop layout is visible
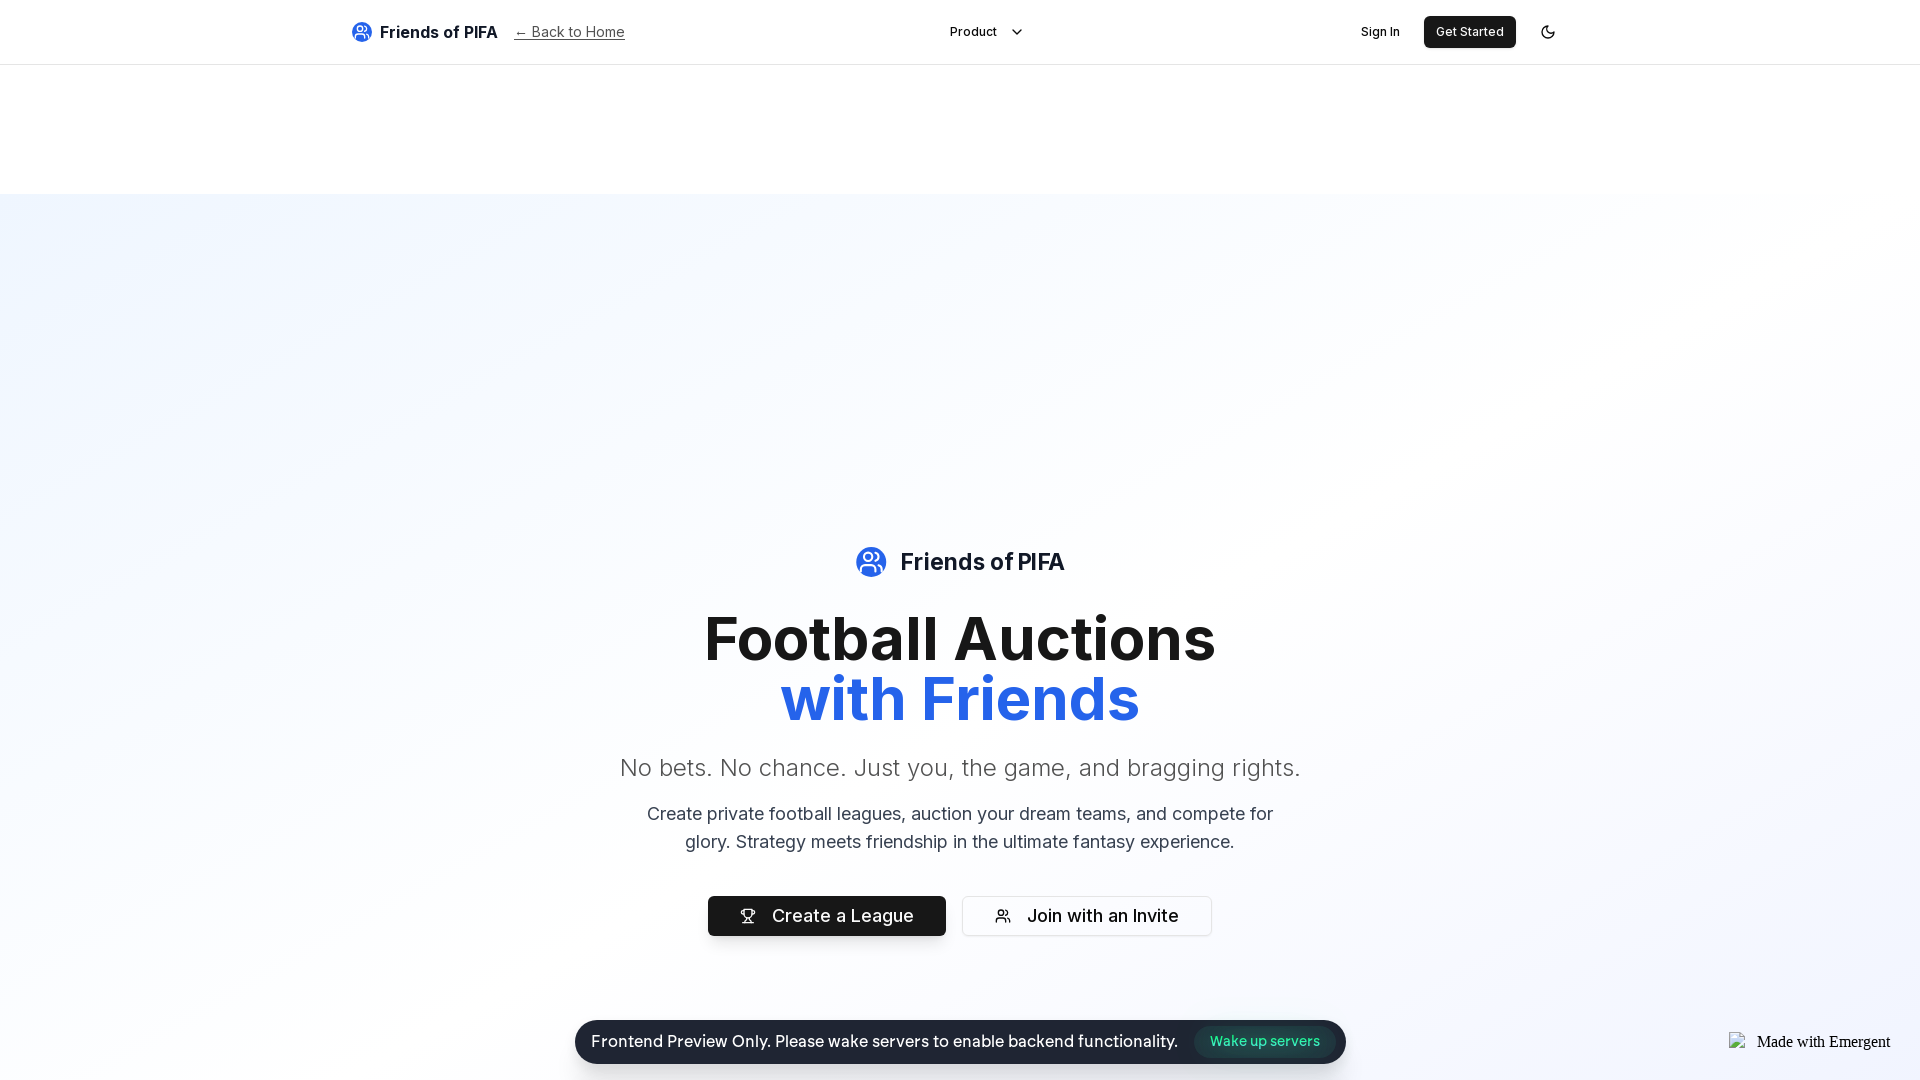

Set viewport to mobile size (375x667)
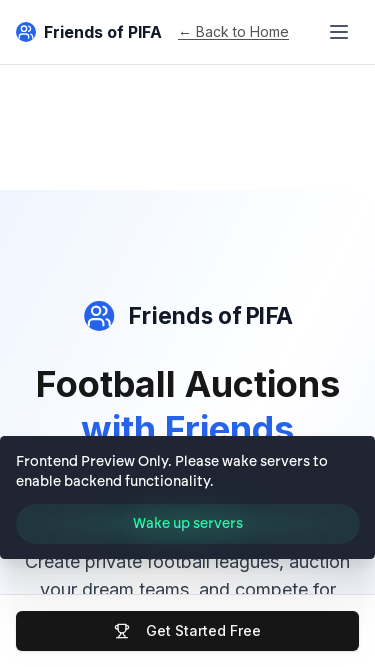

Waited for page to load in mobile view
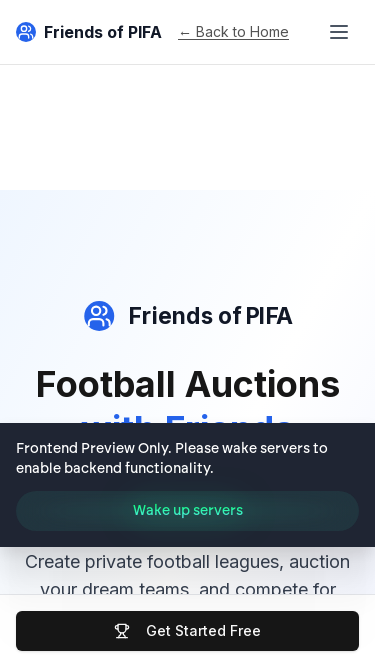

Verified mobile layout is visible
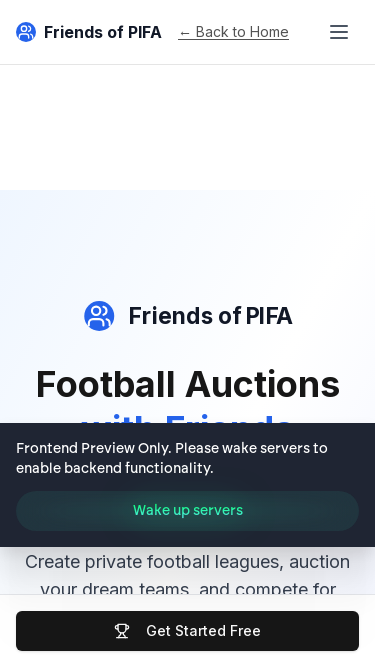

Set viewport to tablet size (768x1024)
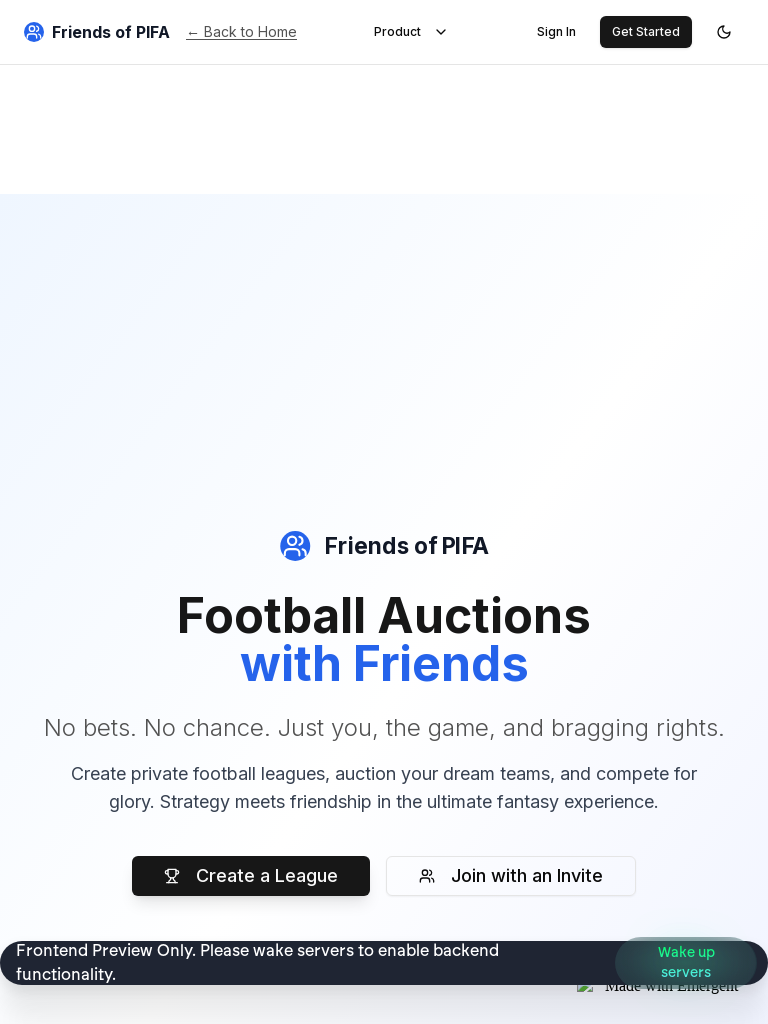

Waited for page to load in tablet view
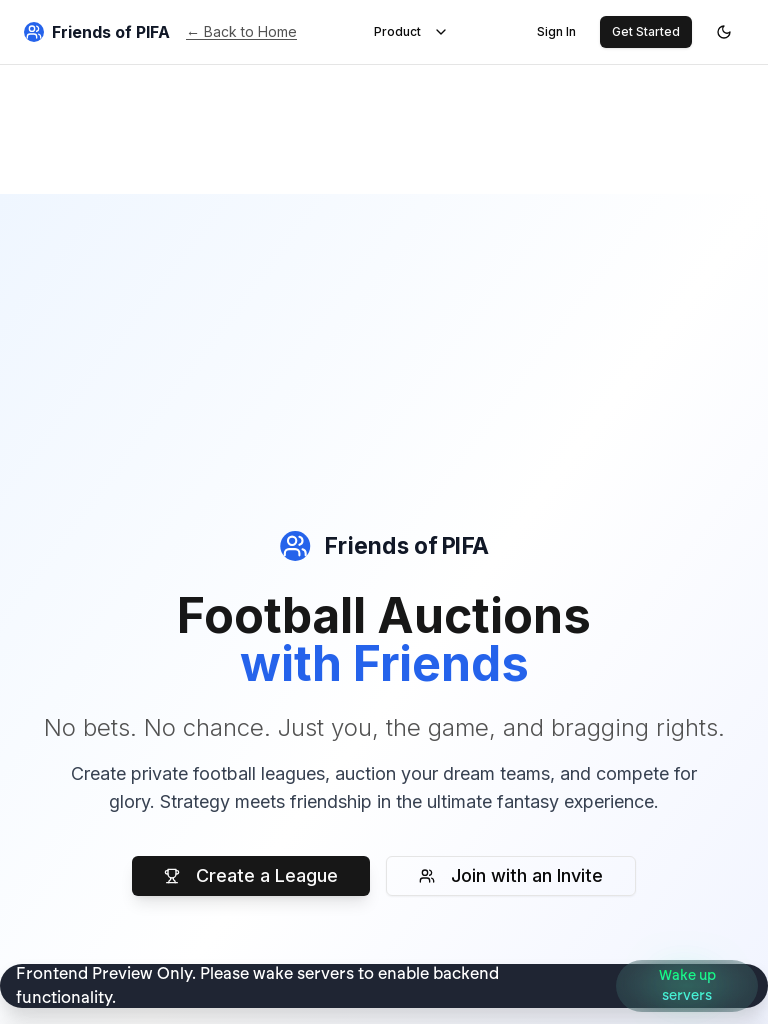

Verified tablet layout is visible
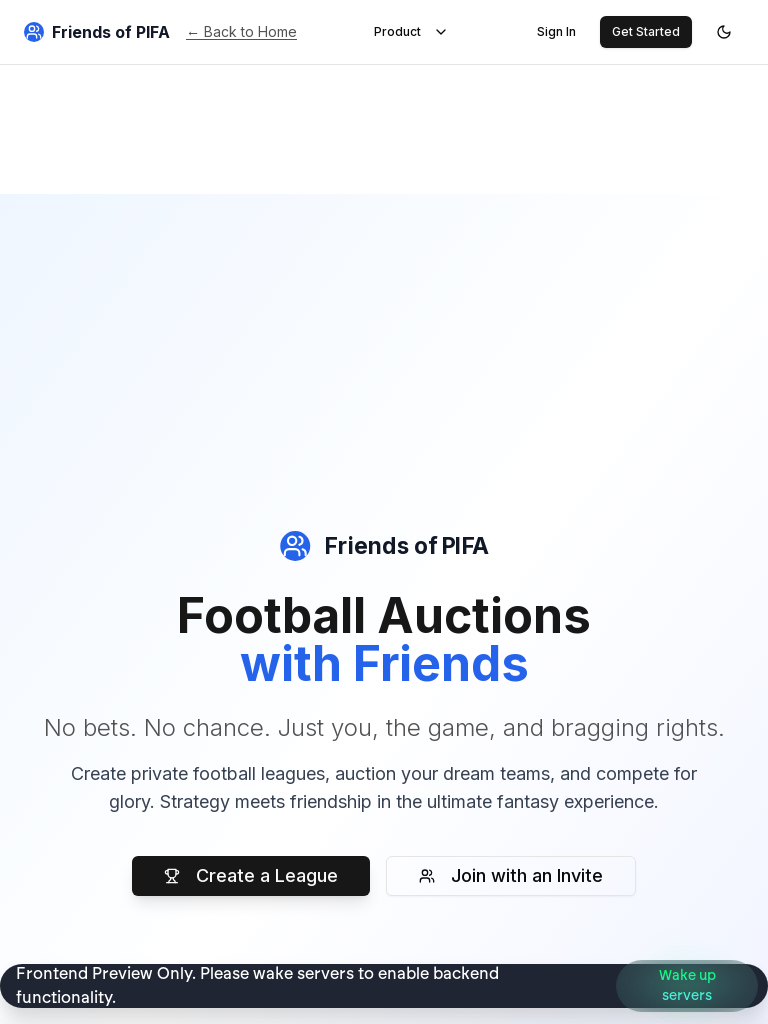

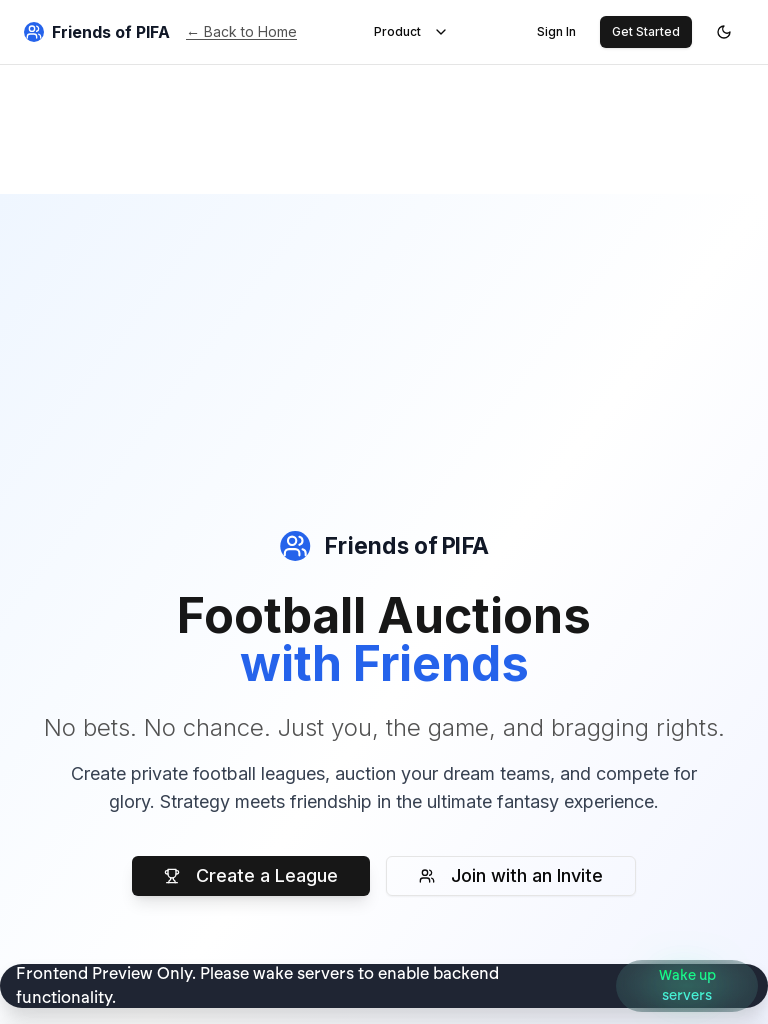